Tests selecting an option from a dropdown menu and submitting the form

Starting URL: https://crossbrowsertesting.github.io/selenium_example_page.html

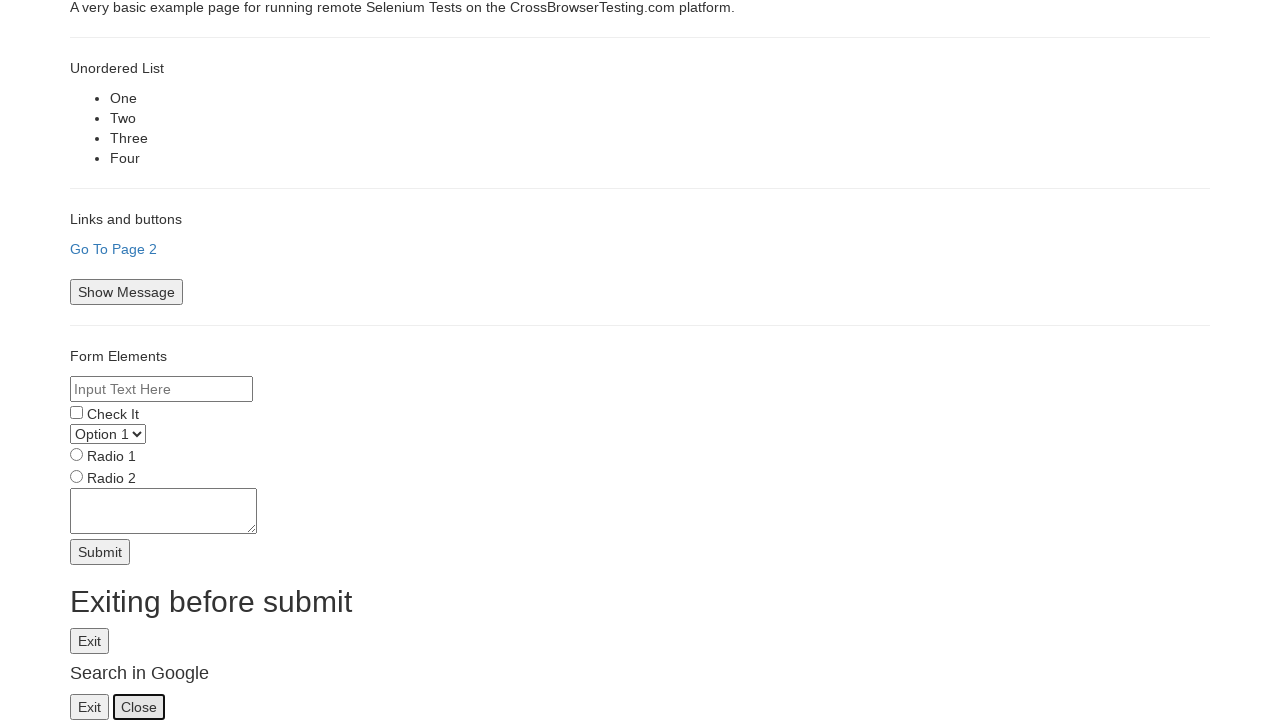

Selected 'Option 4' from the dropdown menu on #dropdown
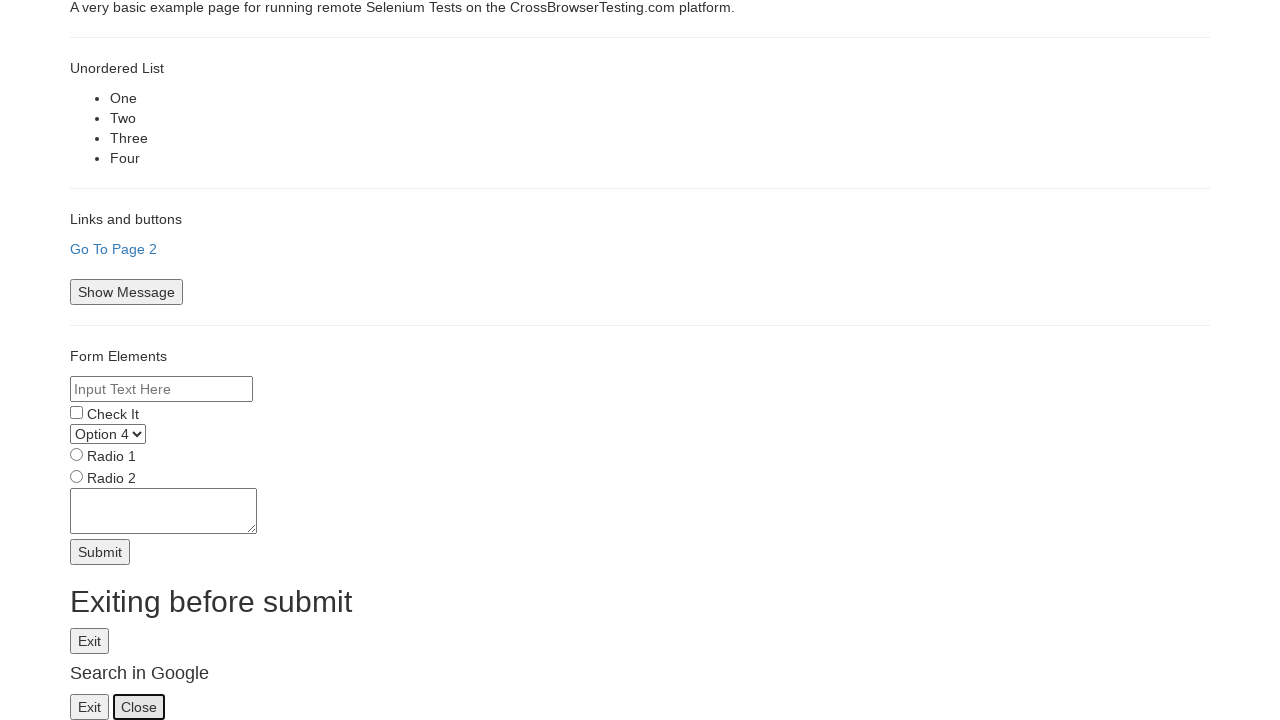

Clicked the submit button at (100, 552) on #submitbtn
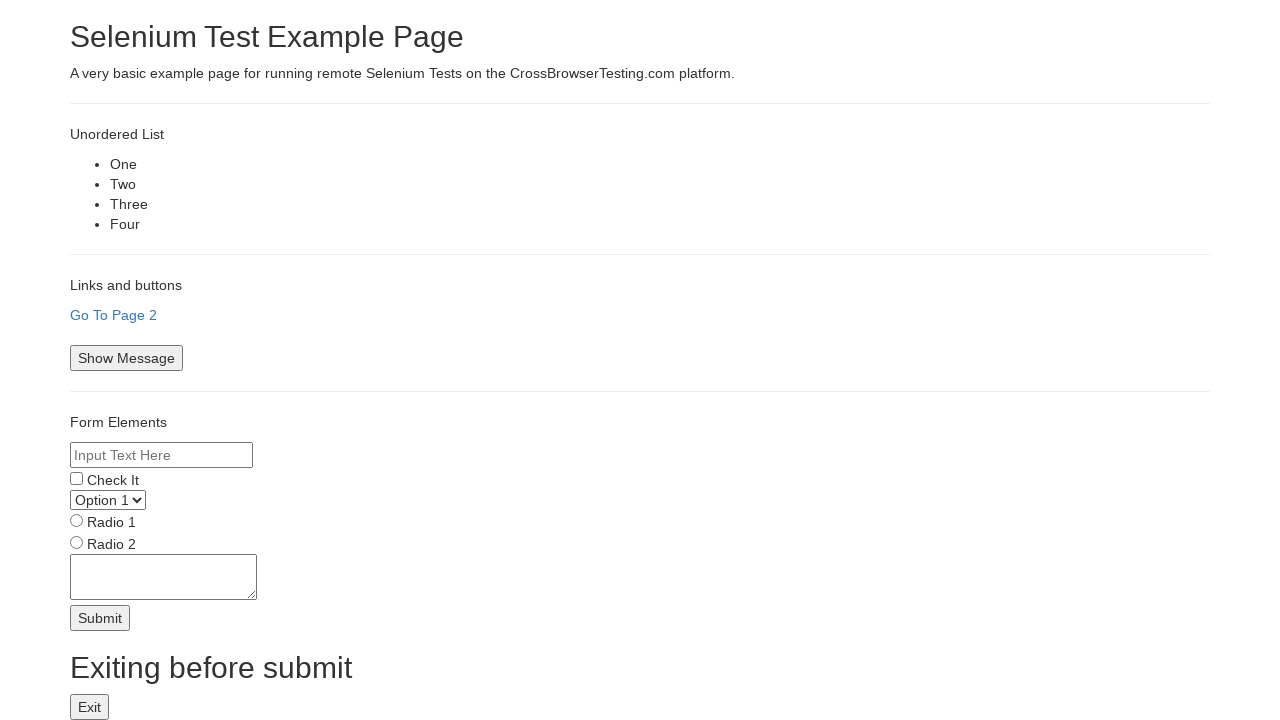

Form results loaded successfully
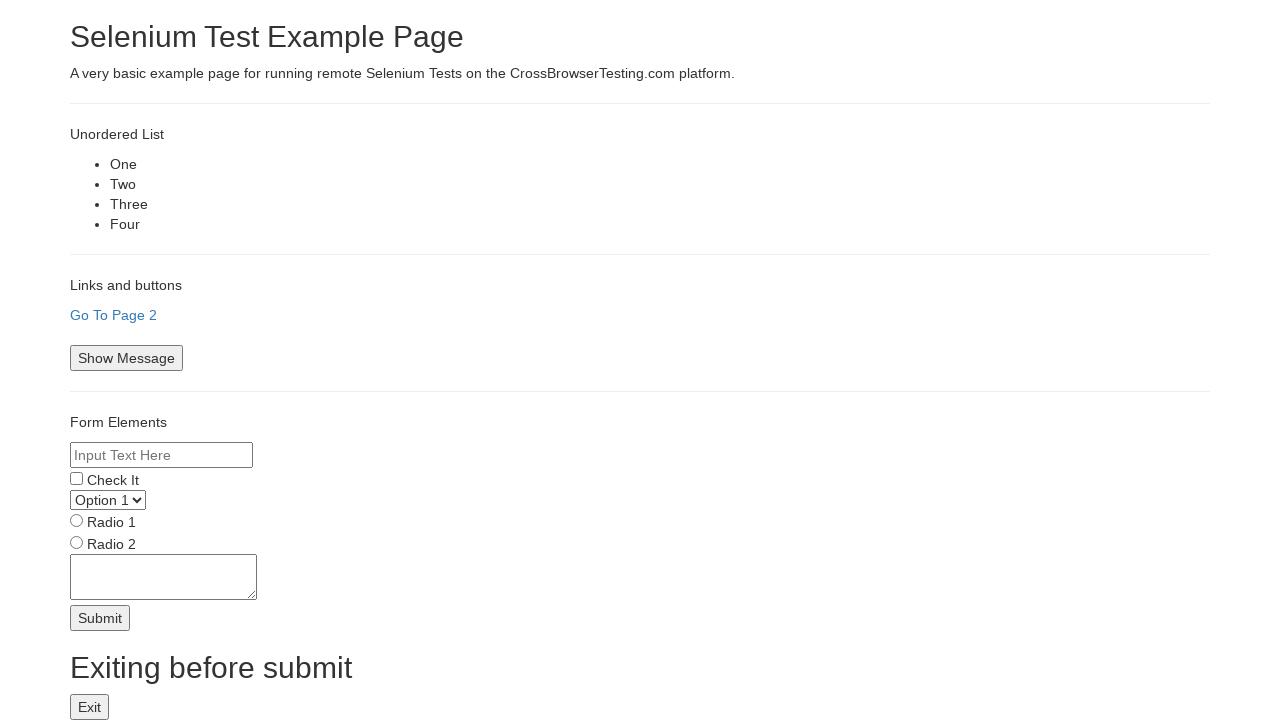

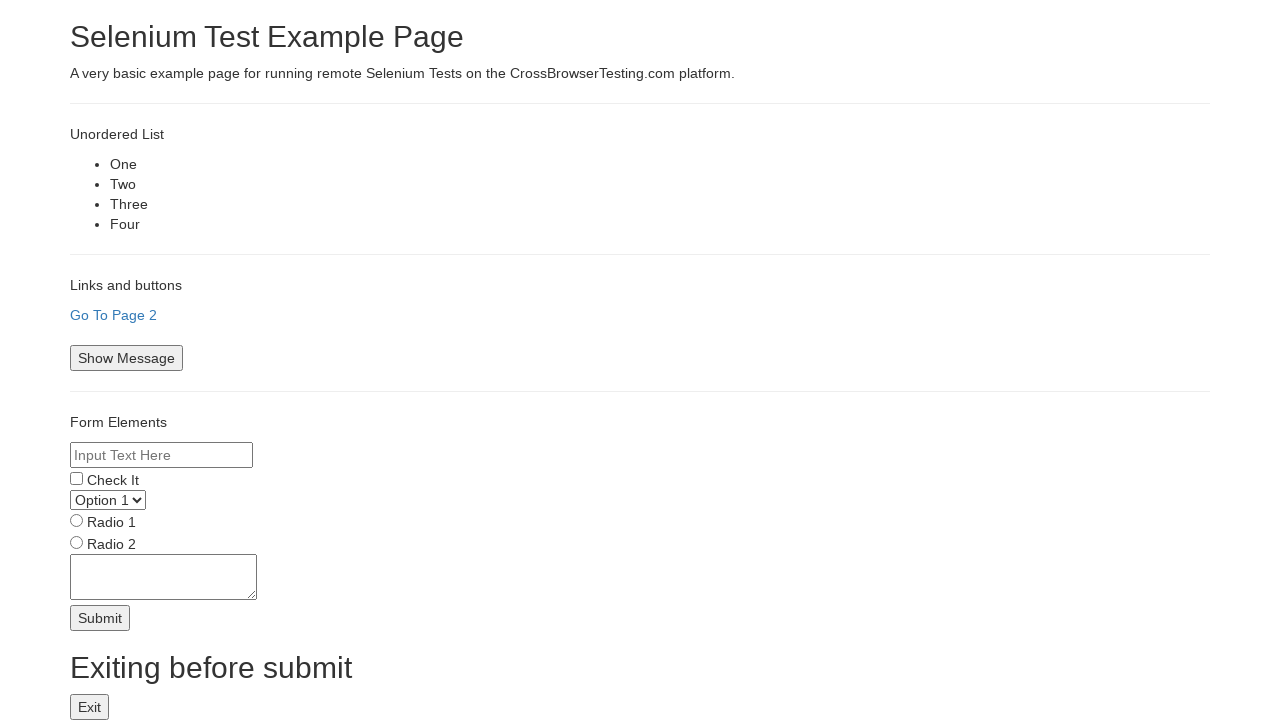